Tests iframe handling by navigating to a practice page, locating an iframe by its URL, and clicking a link within the iframe.

Starting URL: https://www.letskodeit.com/practice

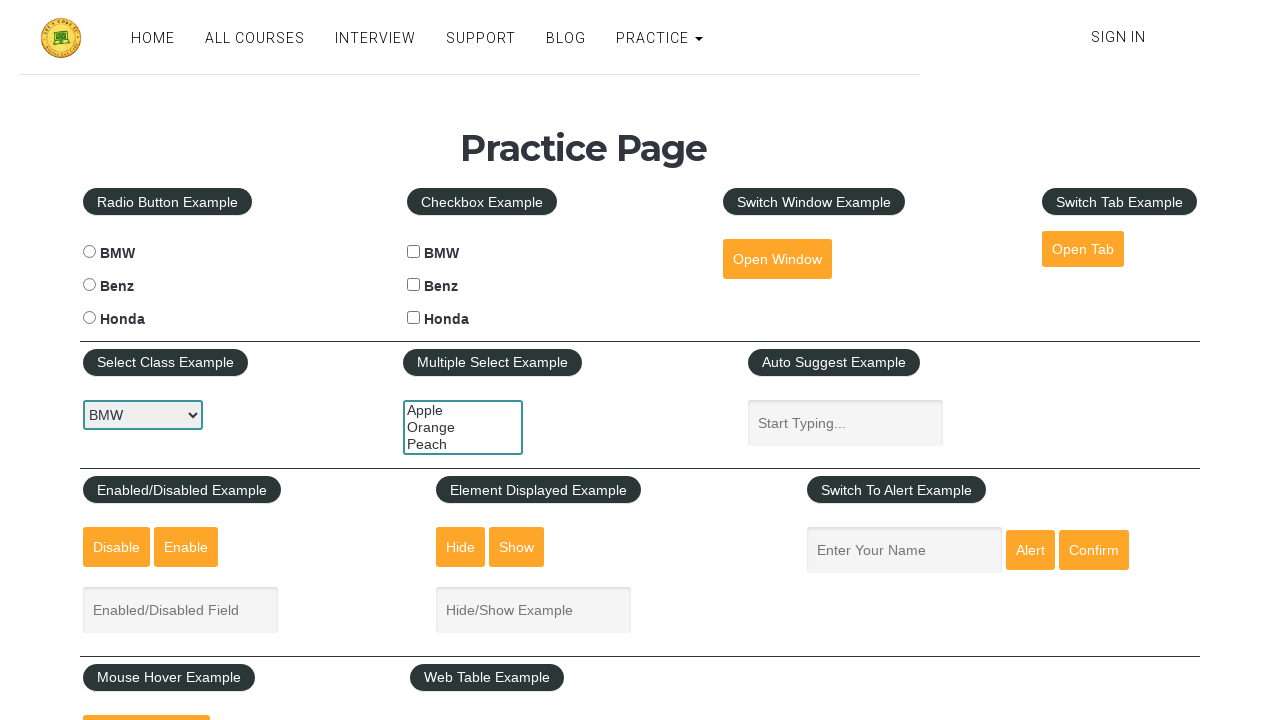

Located iframe by URL 'https://www.letskodeit.com/courses'
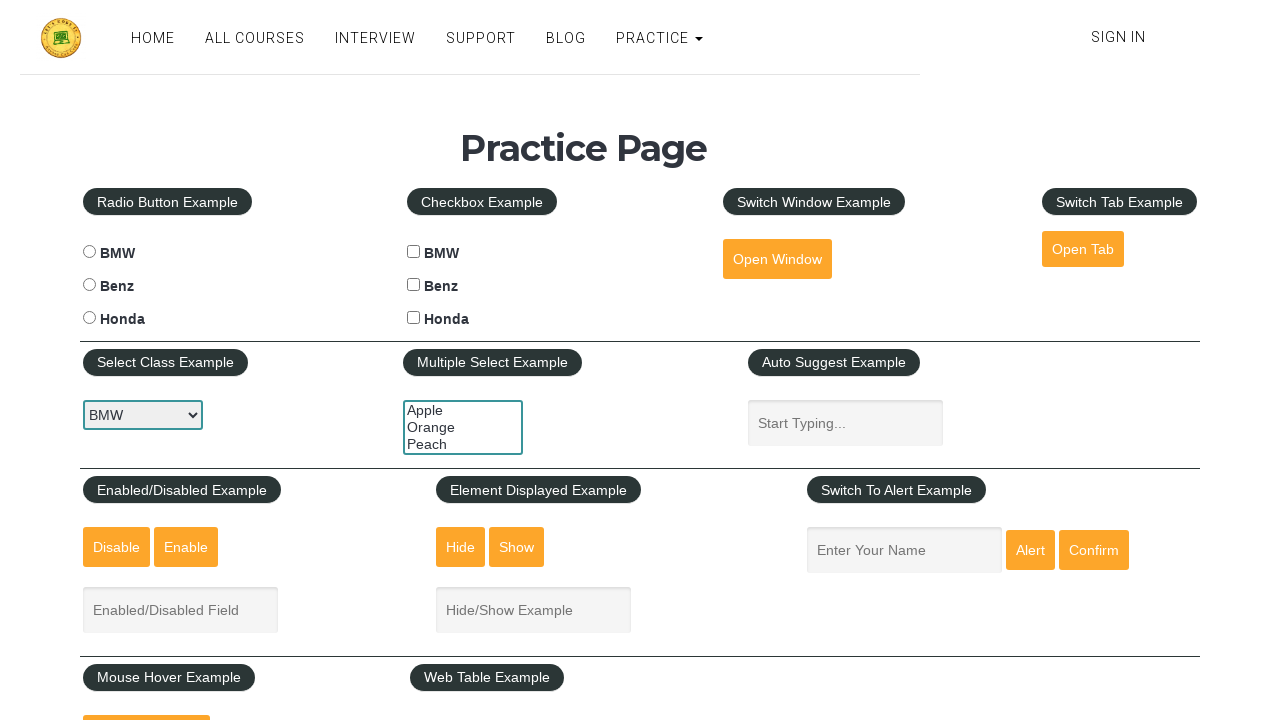

Clicked home link inside iframe at (286, 361) on xpath=//a[@href="/home"]
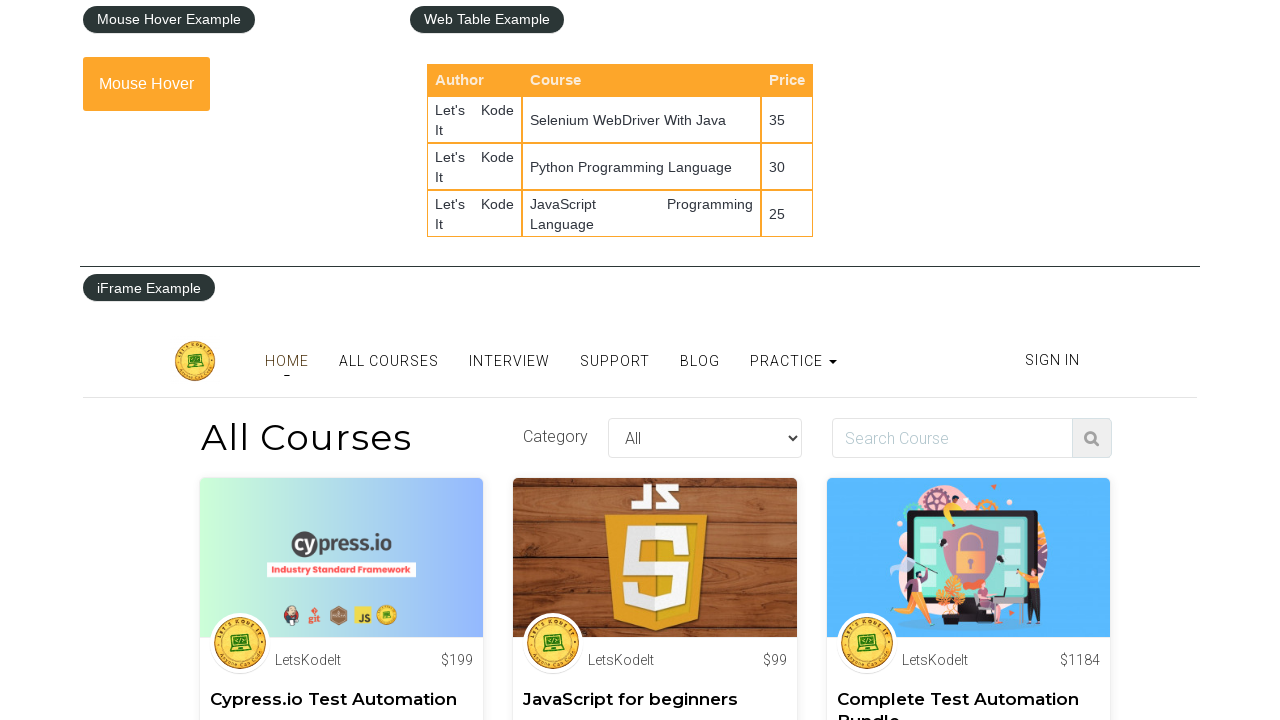

Waited 1000ms for navigation to complete
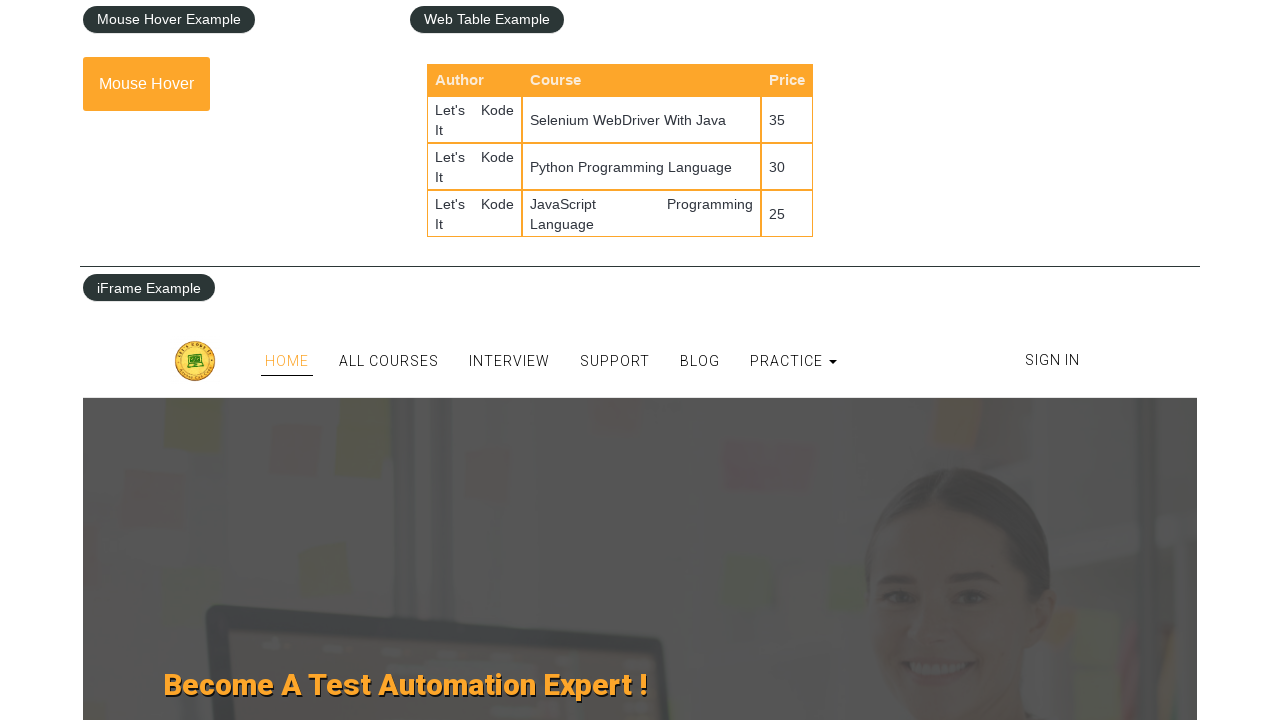

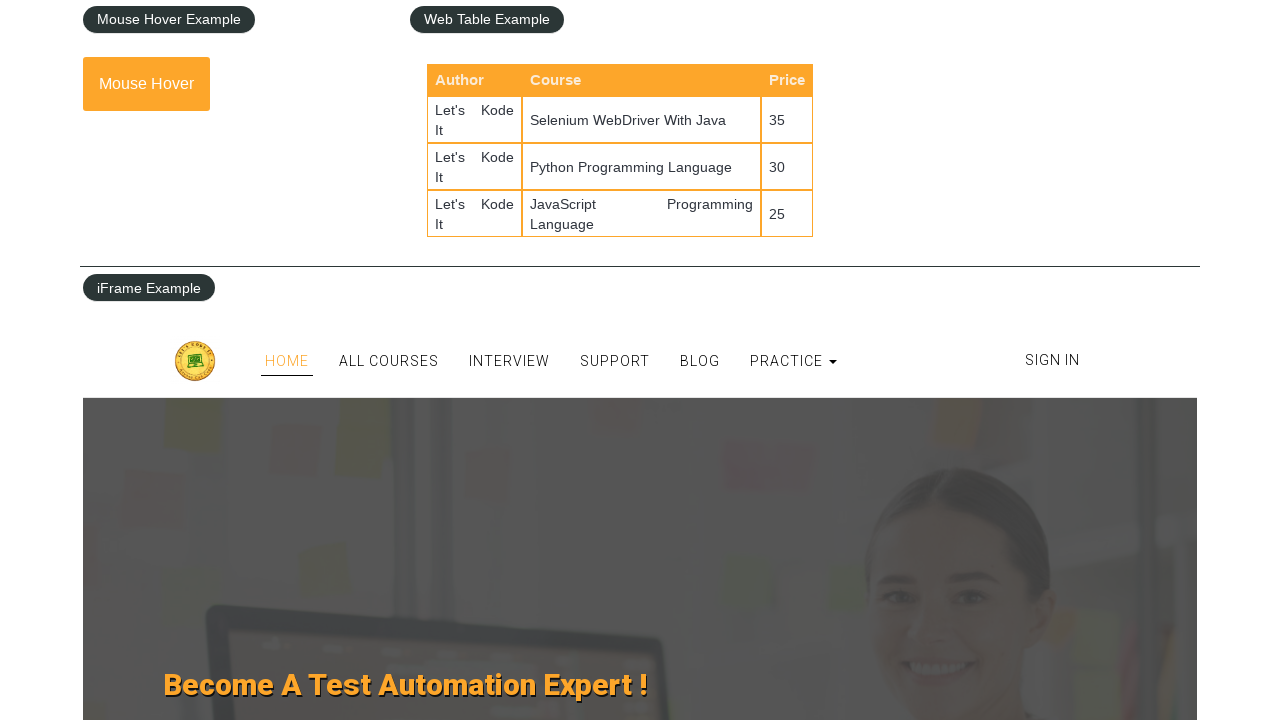